Navigates to Browse Languages section and clicks on the 0 link to view languages starting with numbers

Starting URL: http://www.99-bottles-of-beer.net/

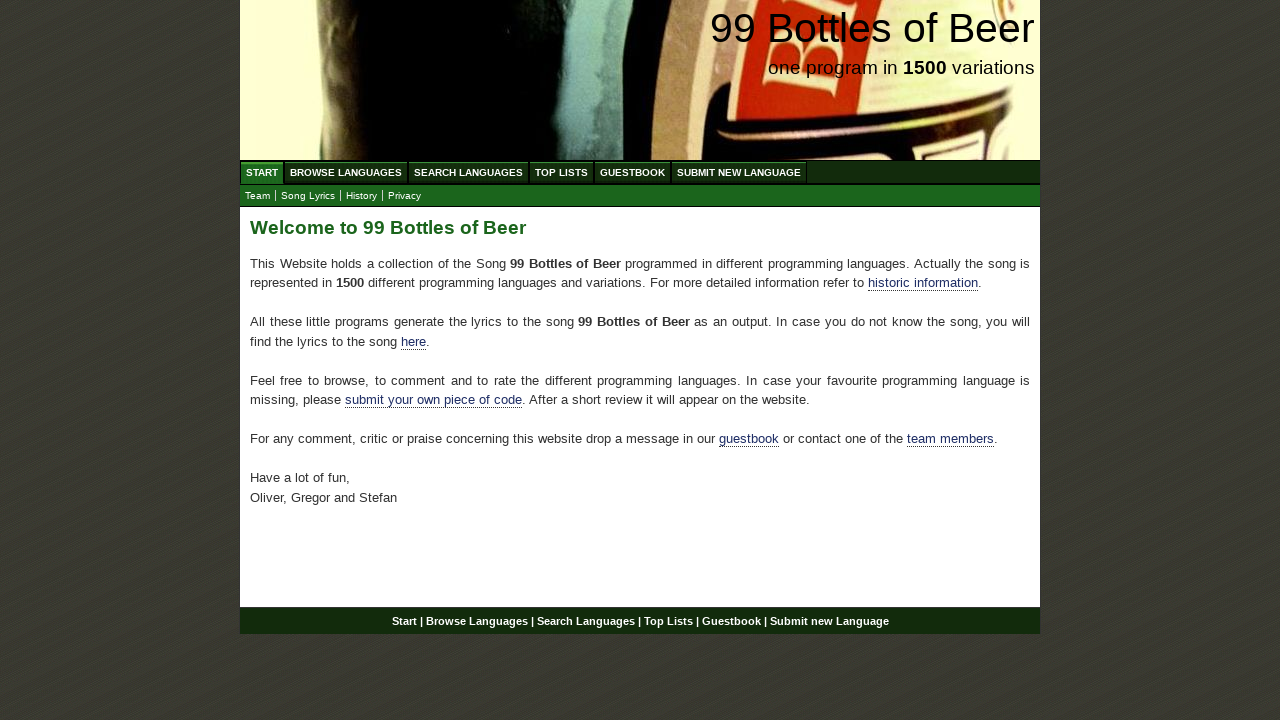

Clicked on Browse Languages link at (346, 172) on #menu a[href='/abc.html']
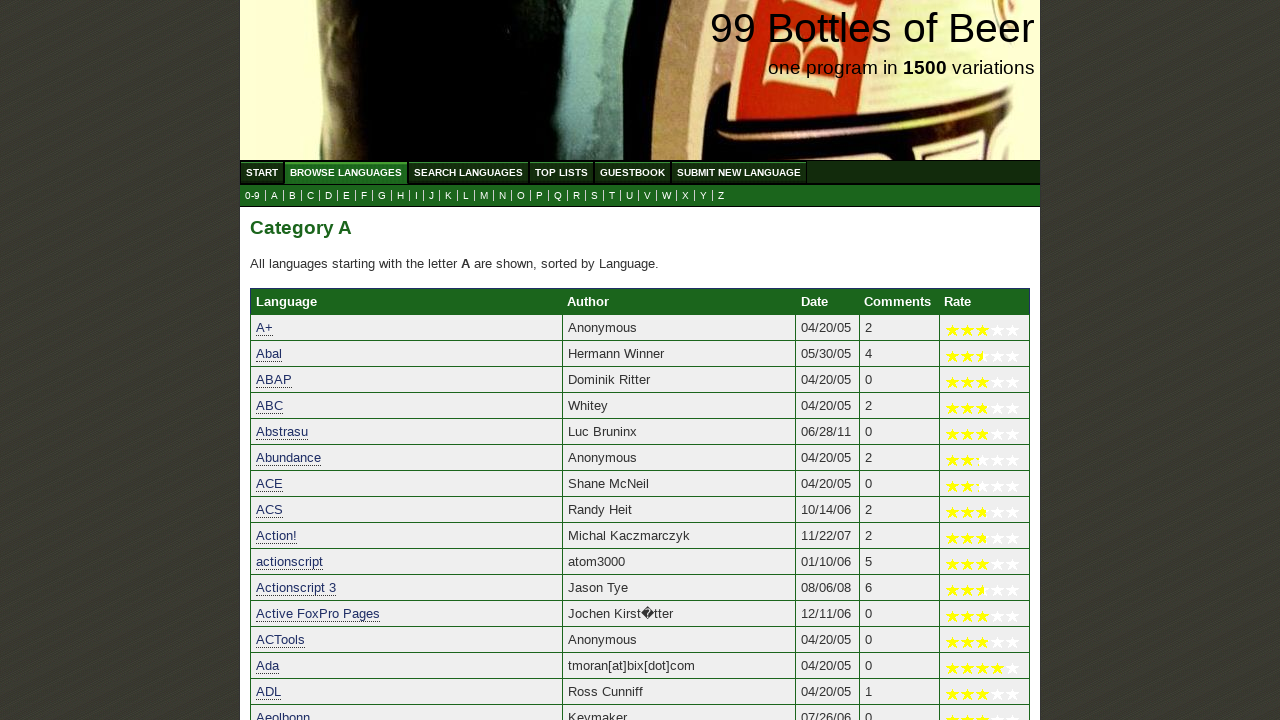

Clicked on 0 link to view languages starting with numbers at (252, 196) on a[href='0.html']
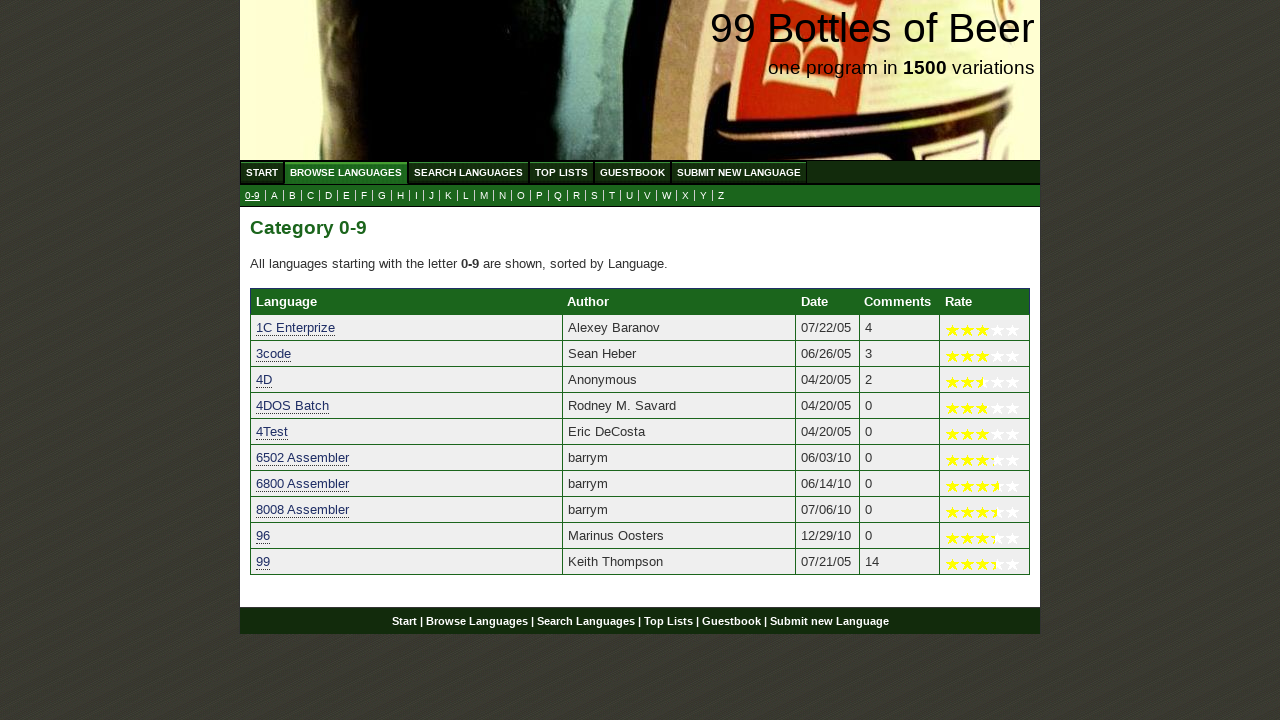

Language links loaded in table
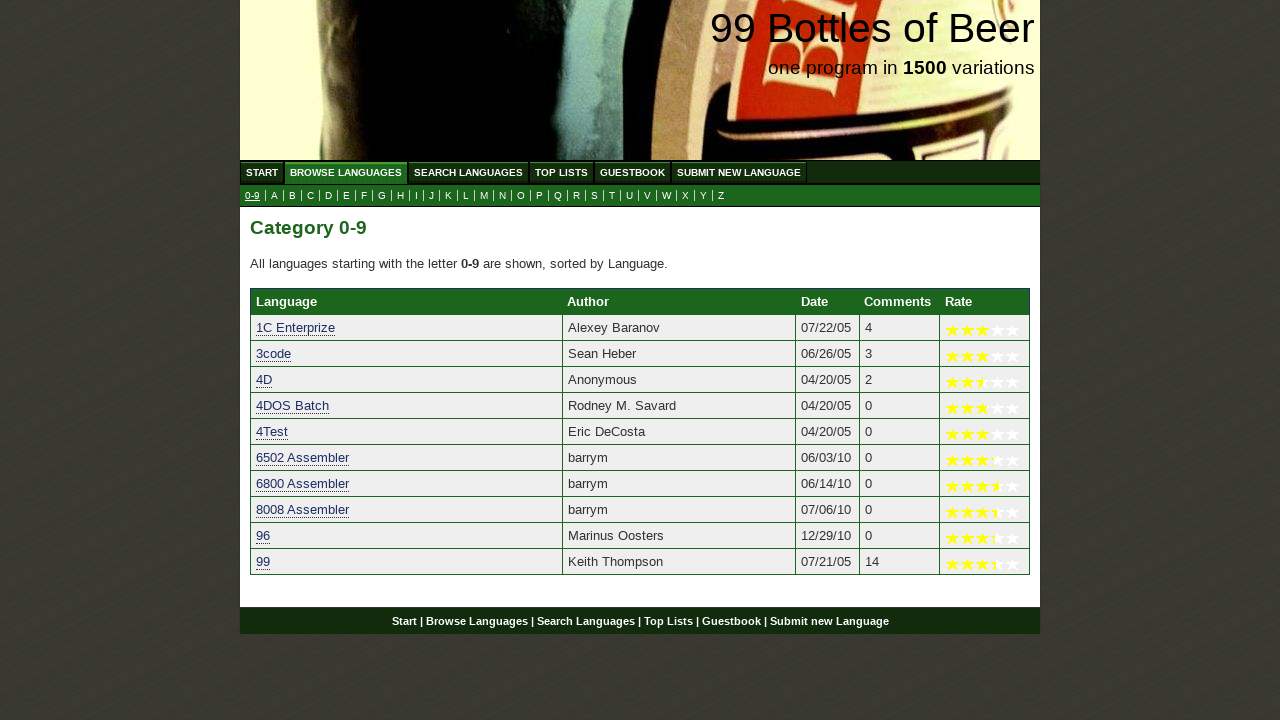

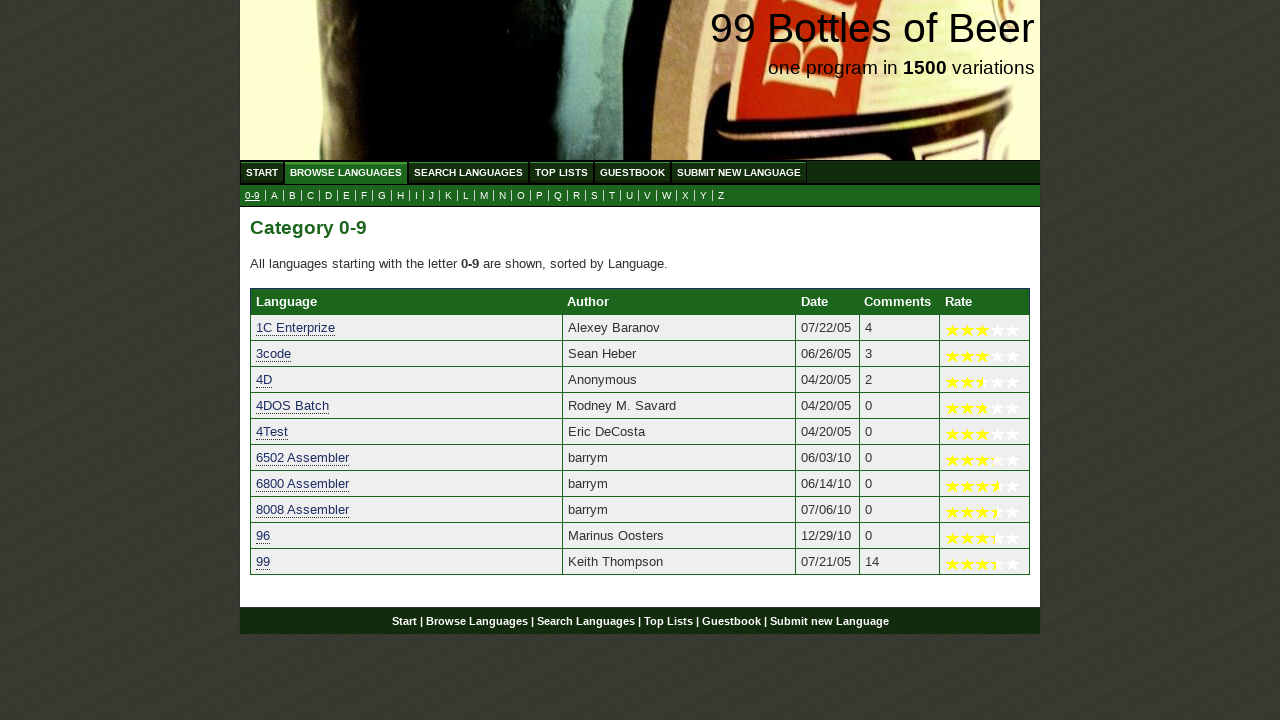